Tests an e-commerce workflow on a demo Angular app by browsing products, selecting a Selenium product, adding it to cart, navigating to cart, and updating the quantity field.

Starting URL: https://rahulshettyacademy.com/angularAppdemo/

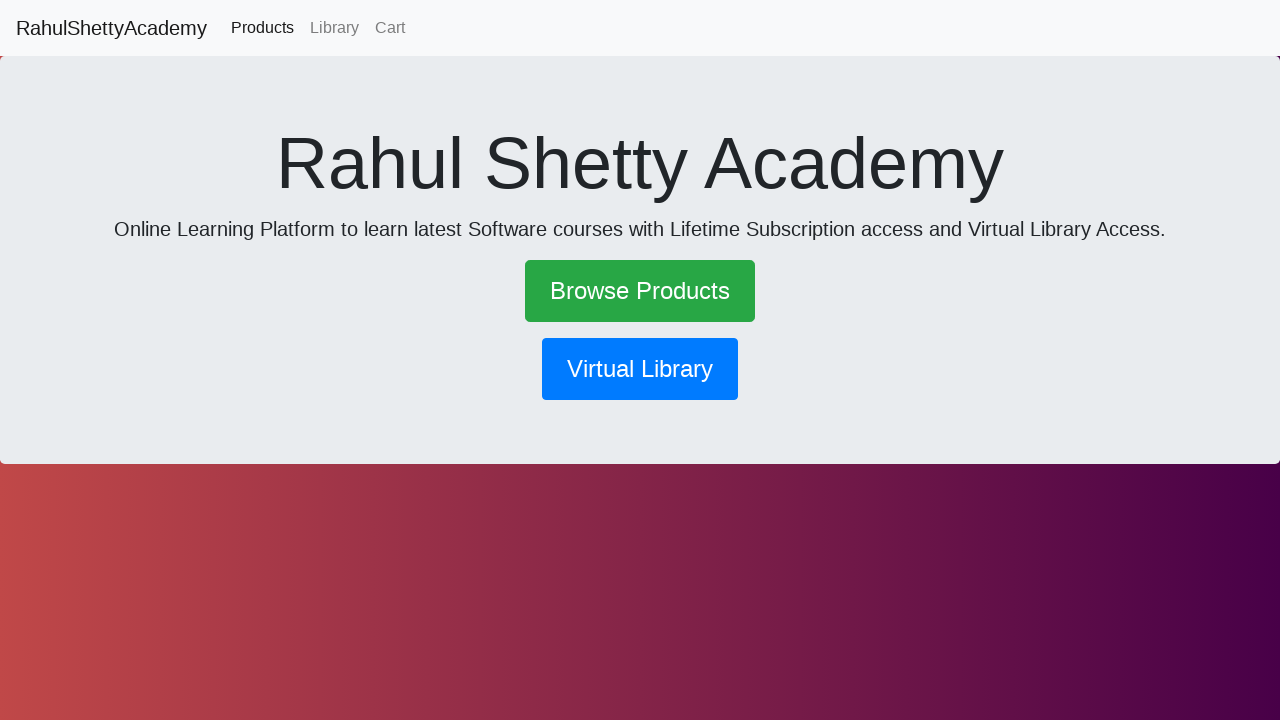

Clicked 'Browse Products' link at (640, 291) on a:text('Browse Products')
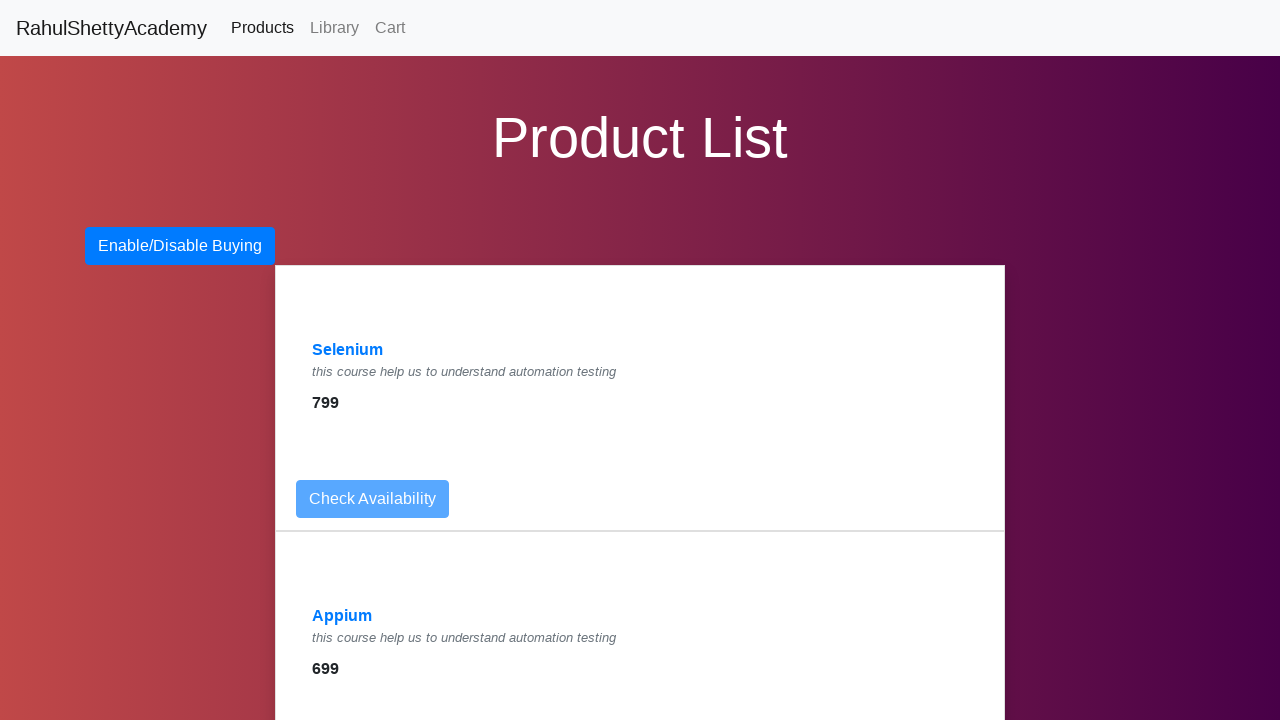

Clicked Selenium product link at (348, 350) on a:text('Selenium')
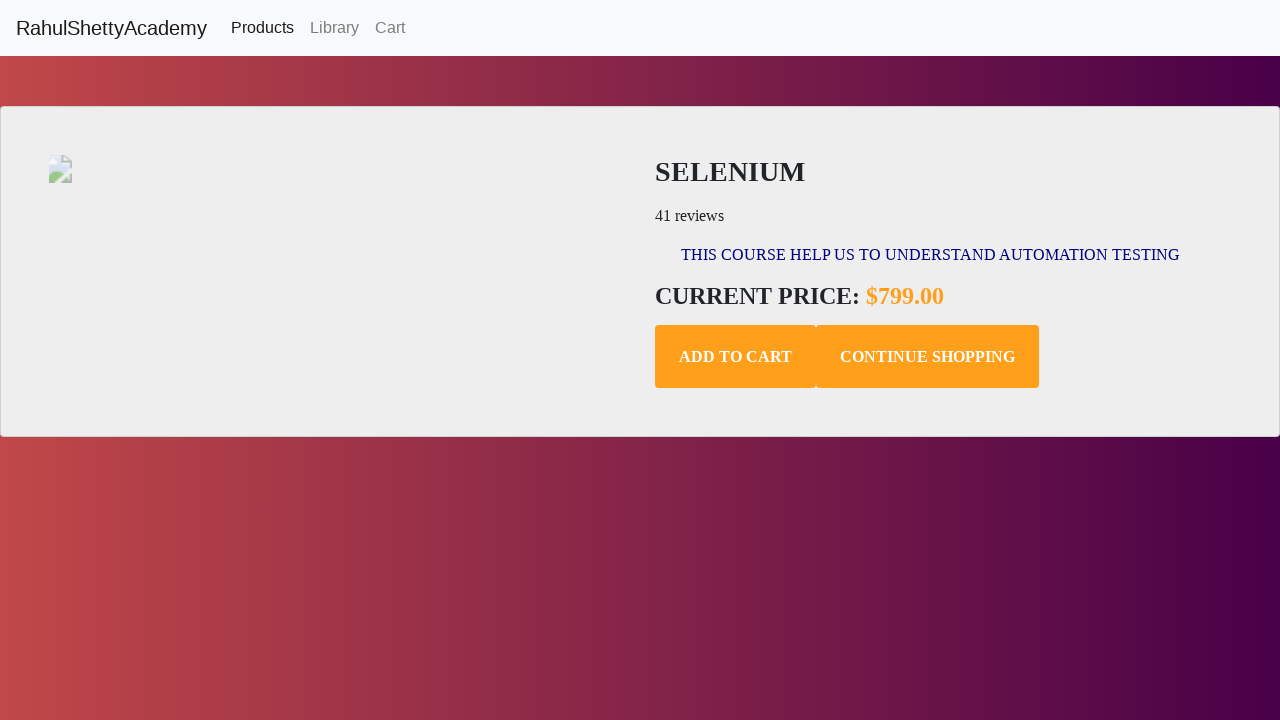

Clicked Add to Cart button at (736, 357) on .add-to-cart
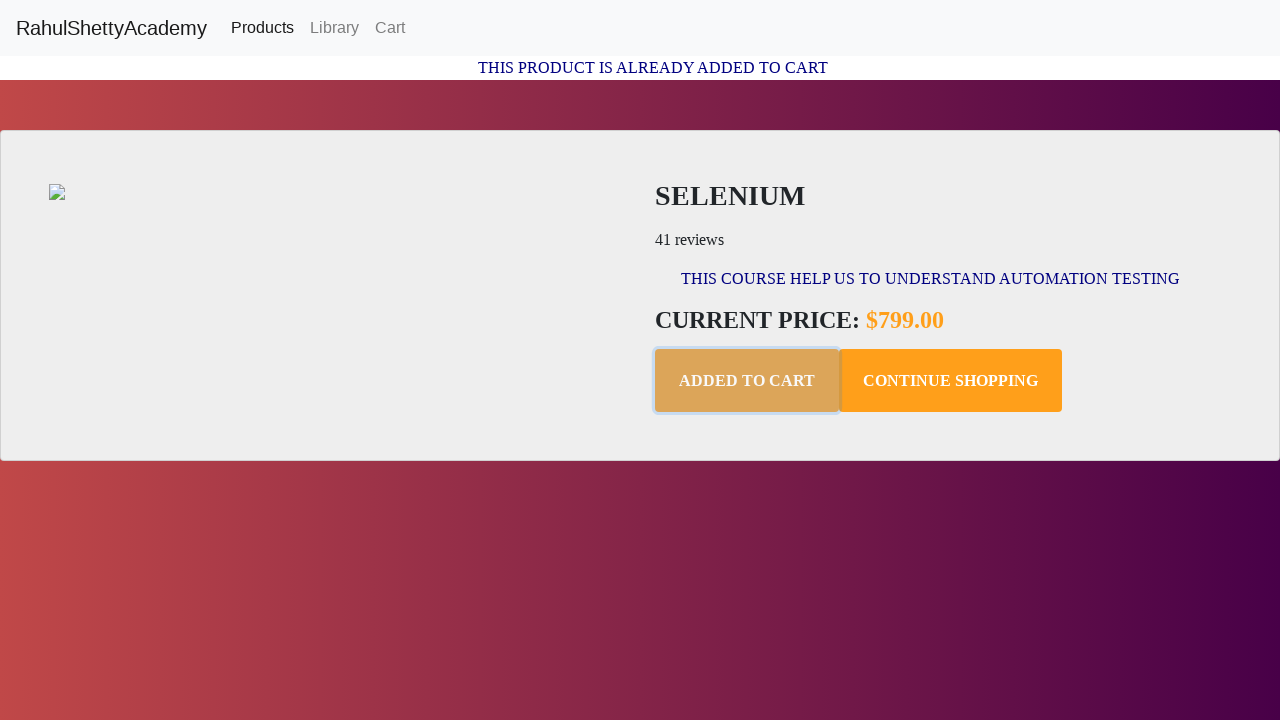

Clicked Cart link to navigate to cart at (390, 28) on a:text('Cart')
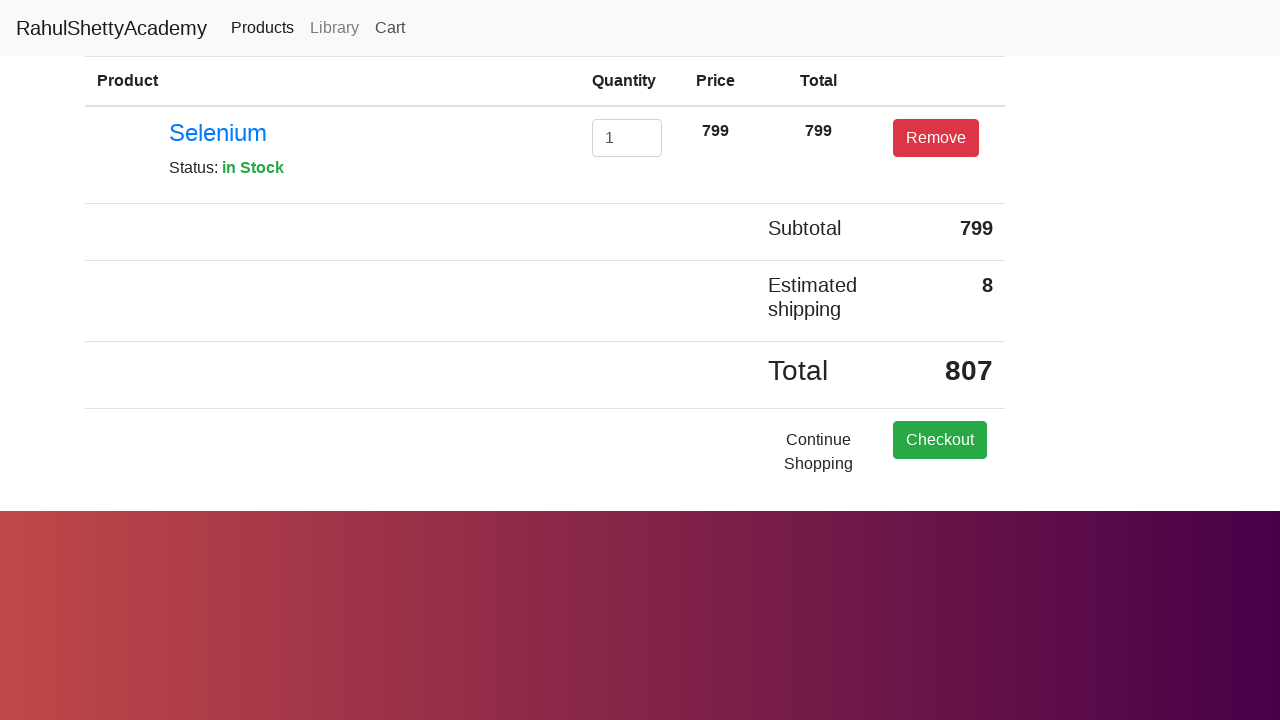

Cleared quantity input field on #exampleInputEmail1
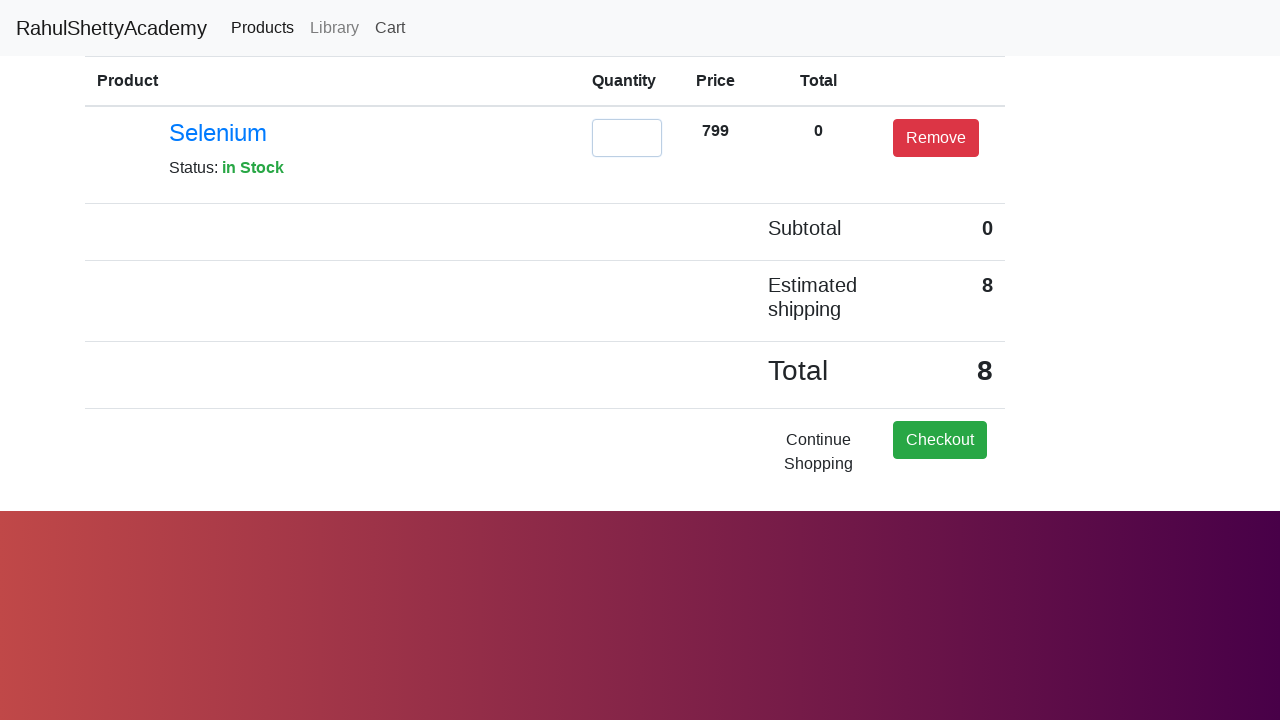

Entered new quantity value of 2 on #exampleInputEmail1
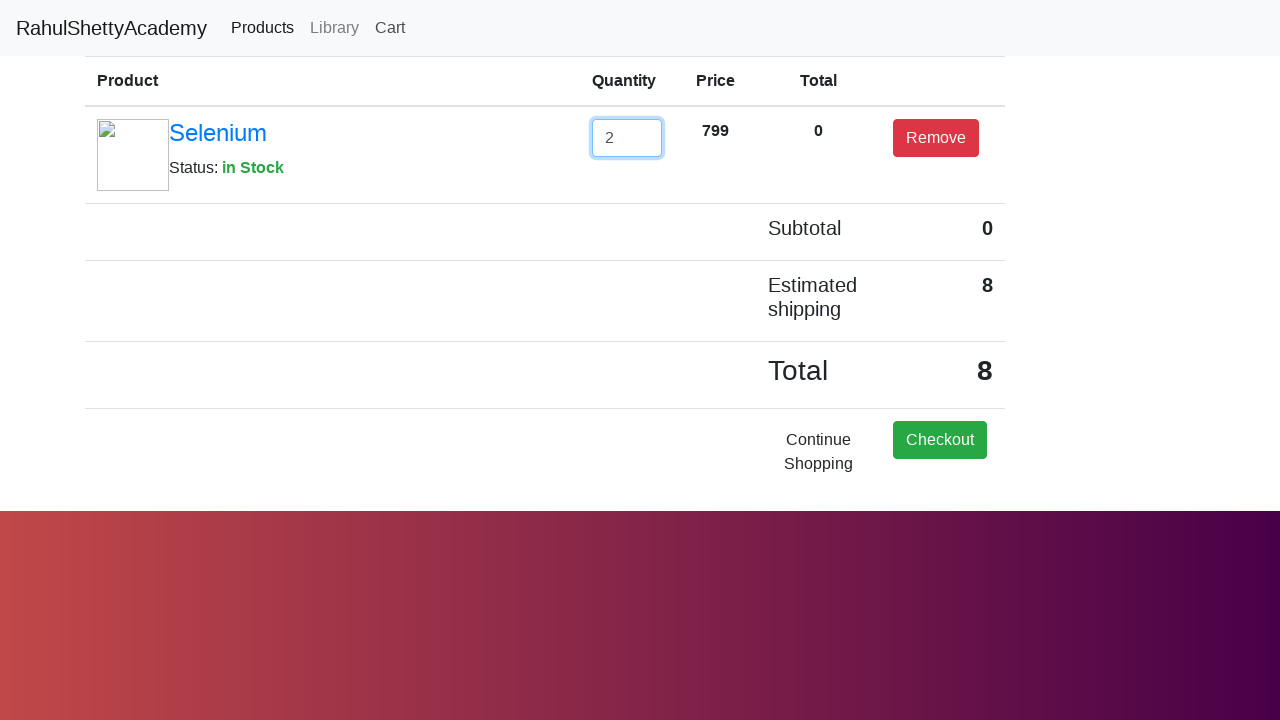

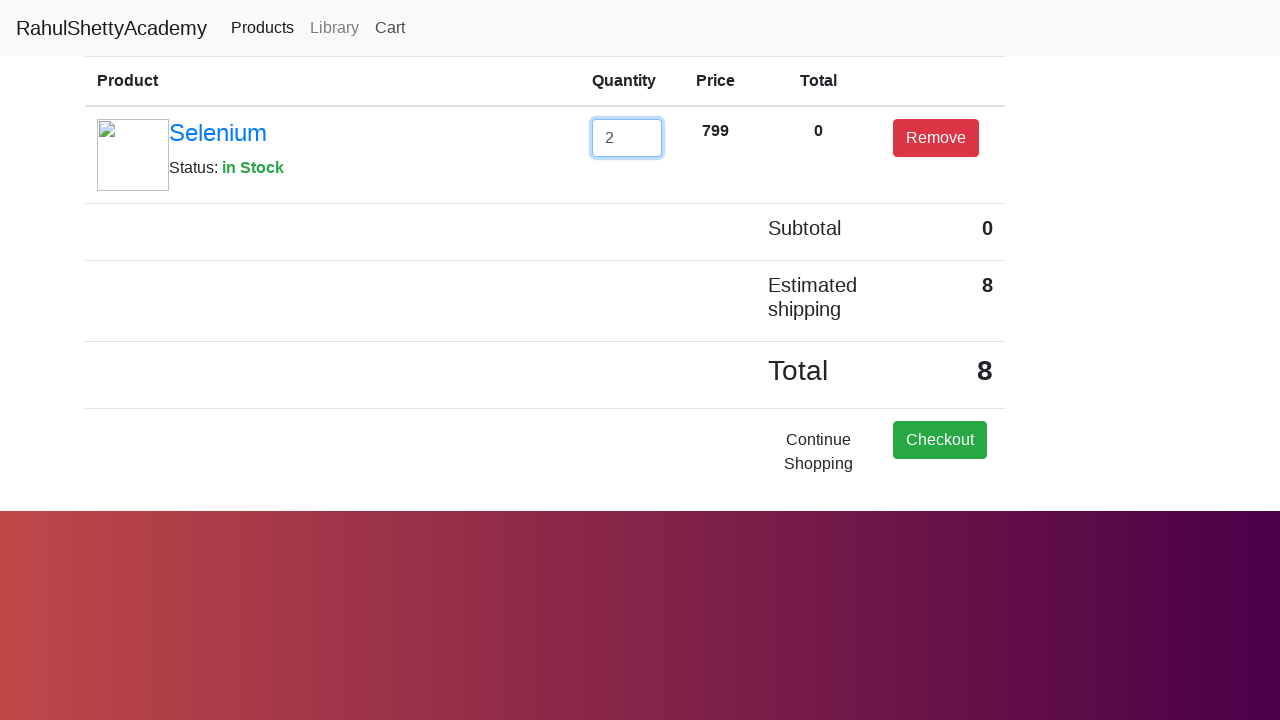